Tests user registration by filling in username, email, and password fields and submitting the registration form

Starting URL: https://www.thetestingworld.com/testings/

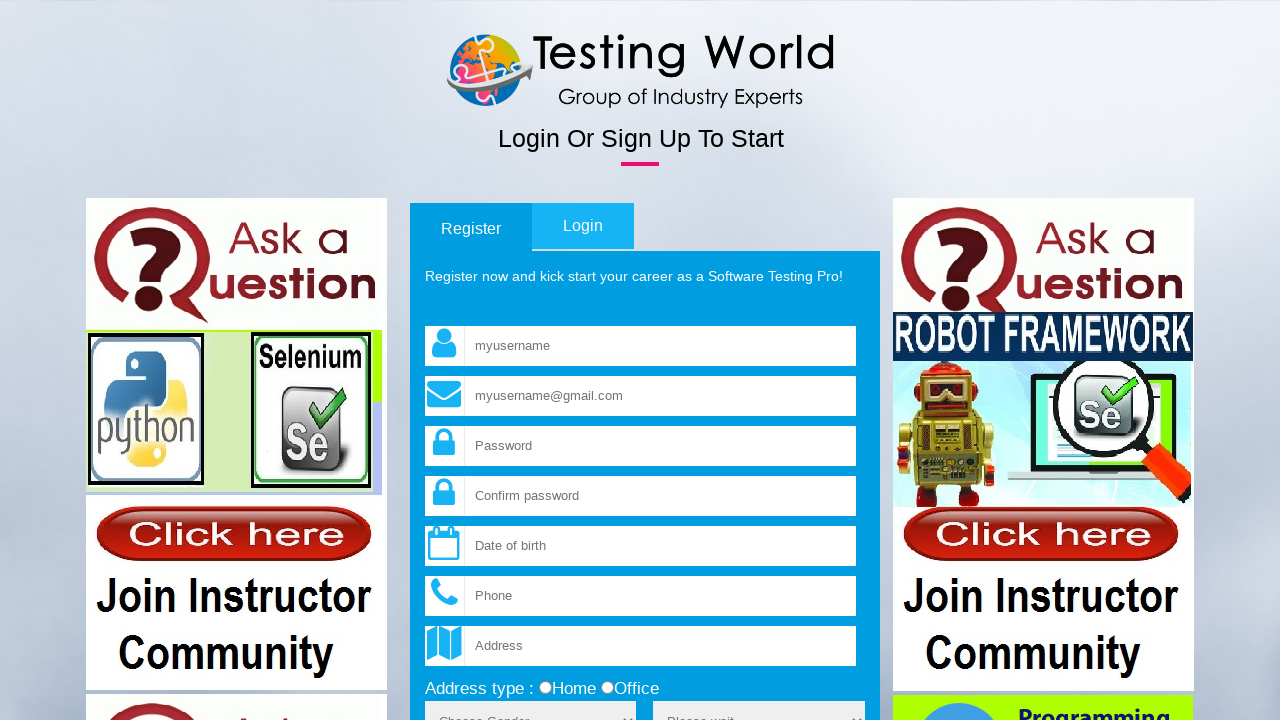

Filled username field with 'TestUser789' on //input[@name='fld_username']
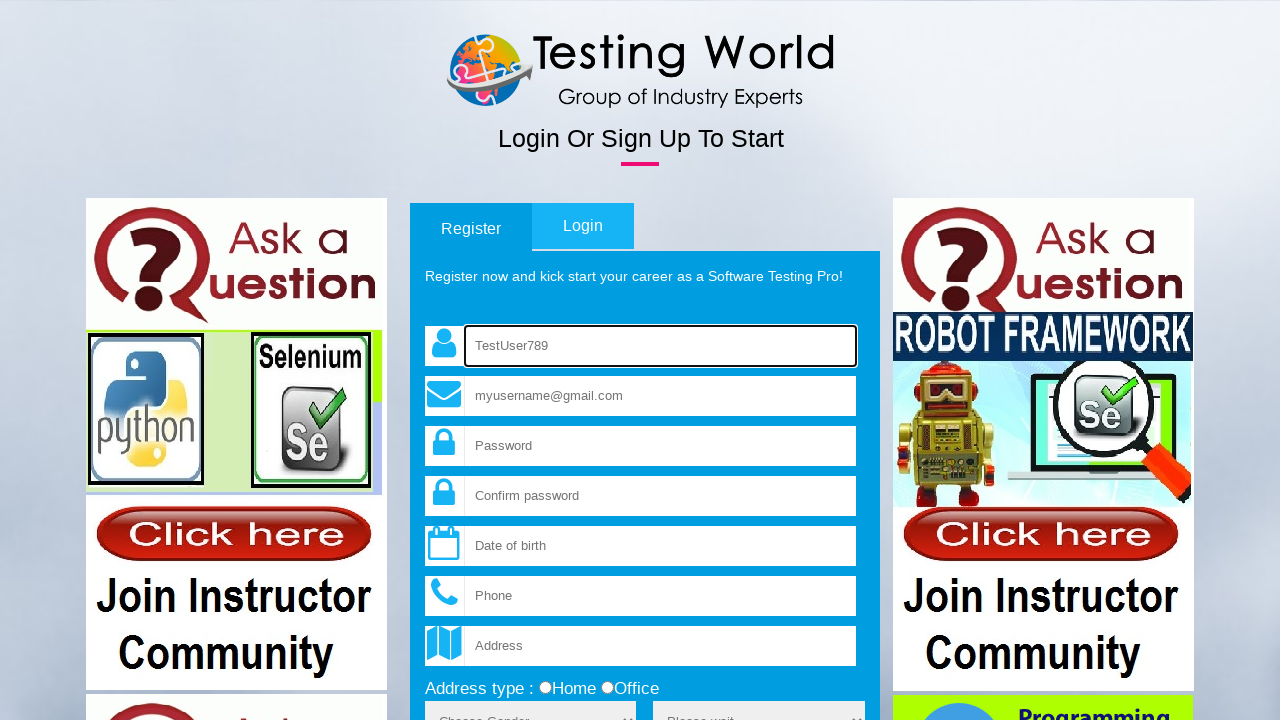

Filled email field with 'testuser789@example.com' on //input[@name='fld_email']
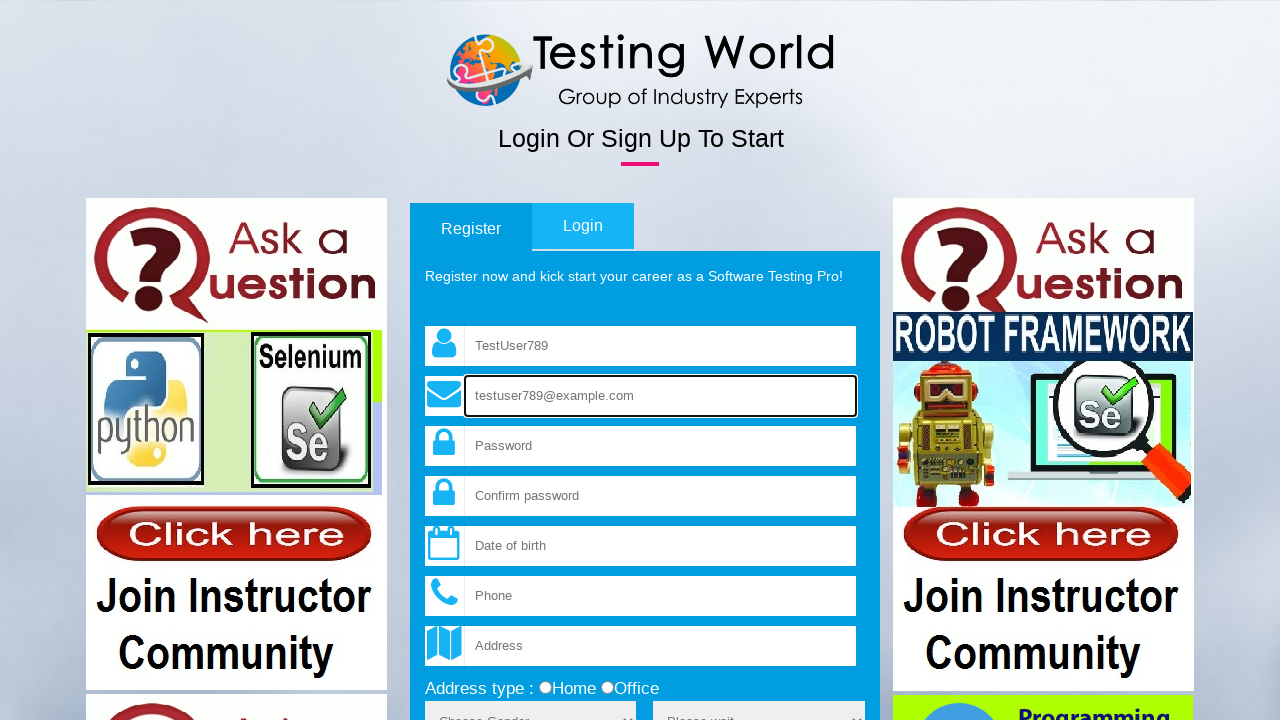

Filled password field with 'SecurePass#2024' on //input[@name='fld_password']
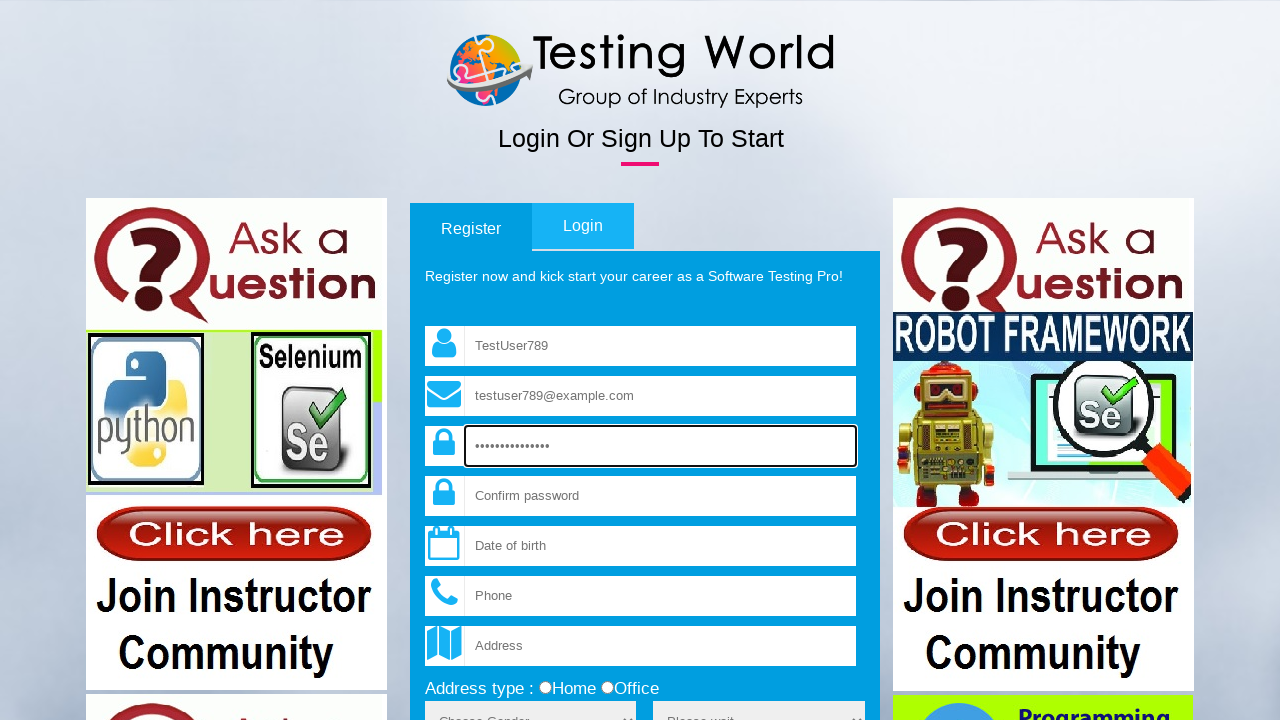

Clicked signup button to submit registration form at (831, 361) on xpath=//input[@type='submit']
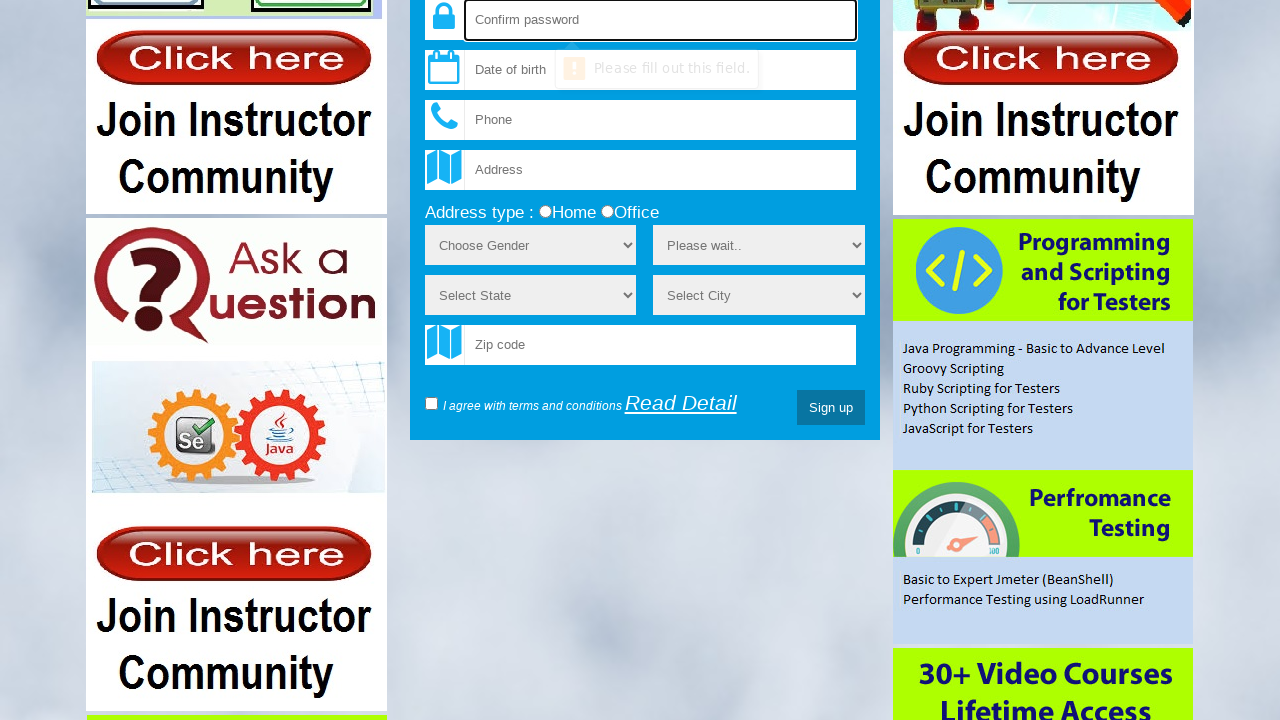

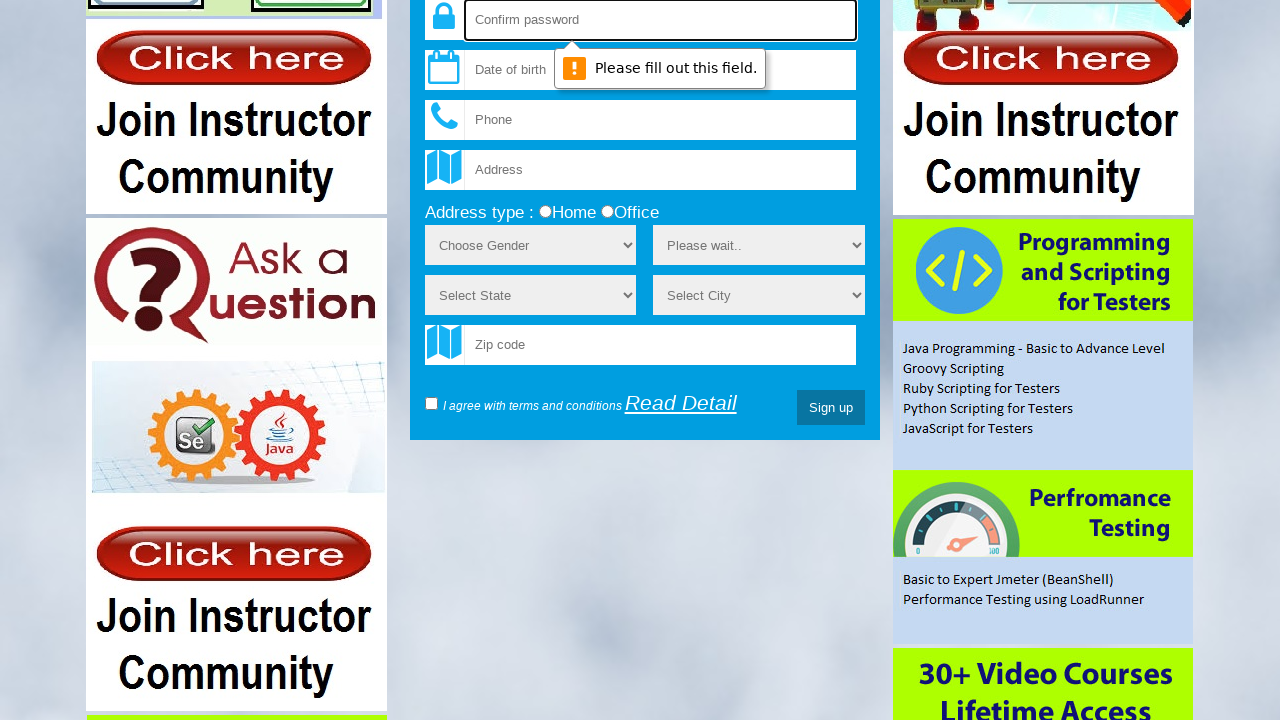